Navigates to MakeMyTrip website while blocking image resources (jpg, png, jpeg) to demonstrate network request blocking functionality

Starting URL: http://makemytrip.com

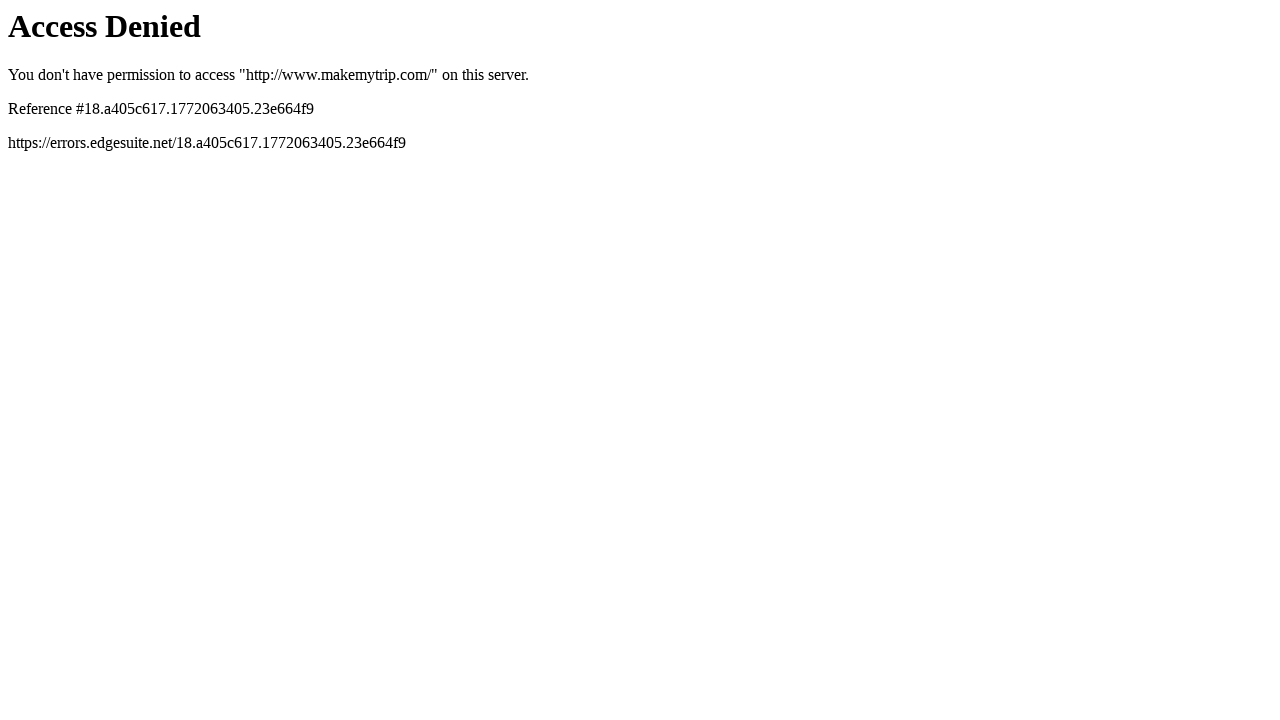

Blocked JPG image requests
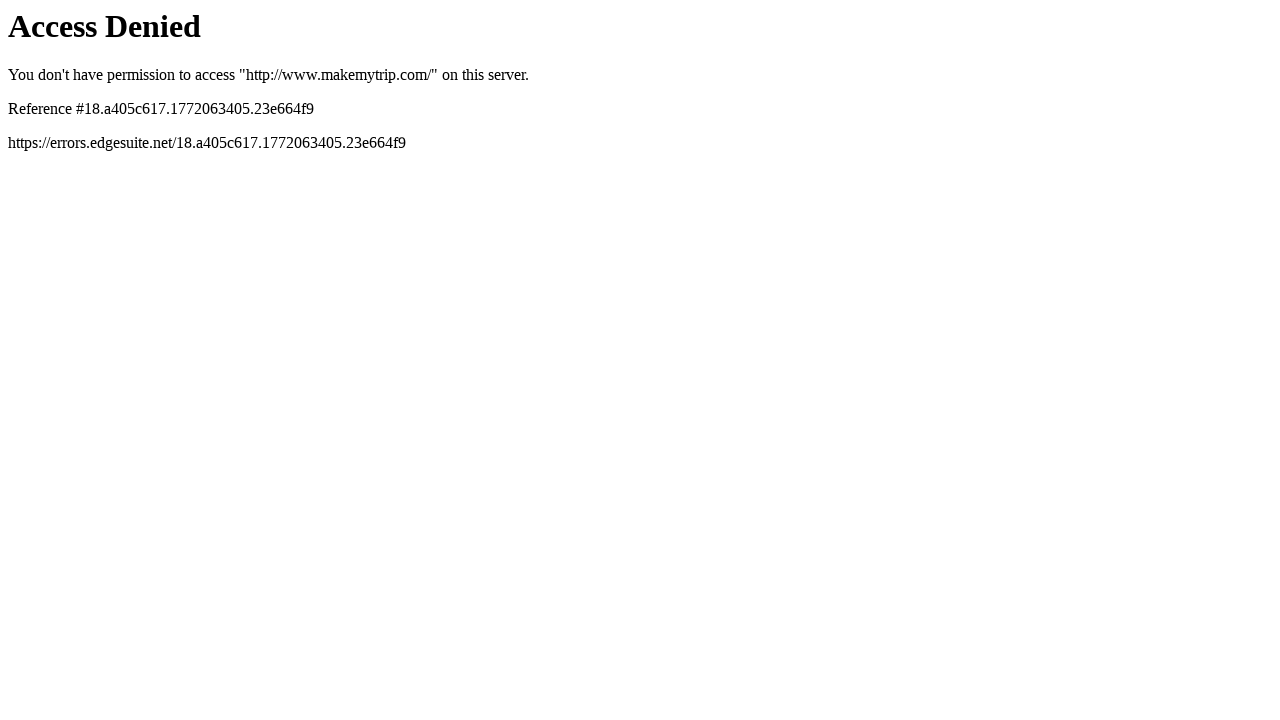

Blocked PNG image requests
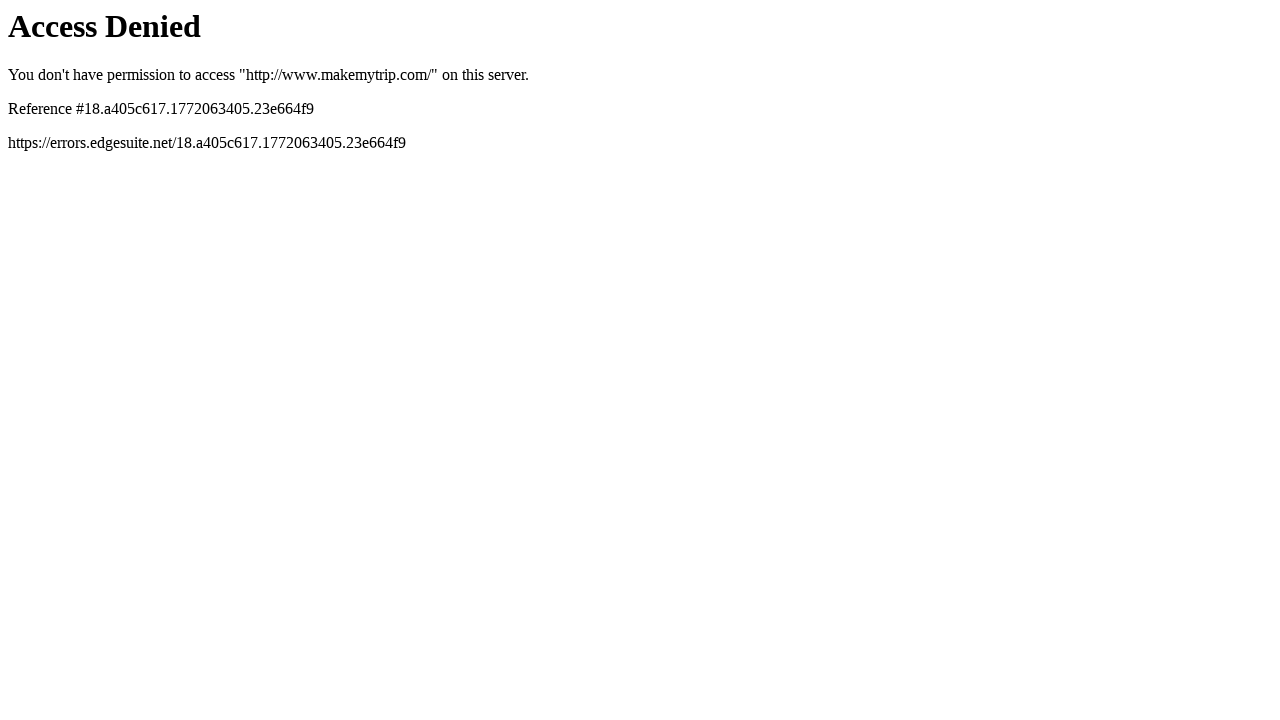

Blocked JPEG image requests
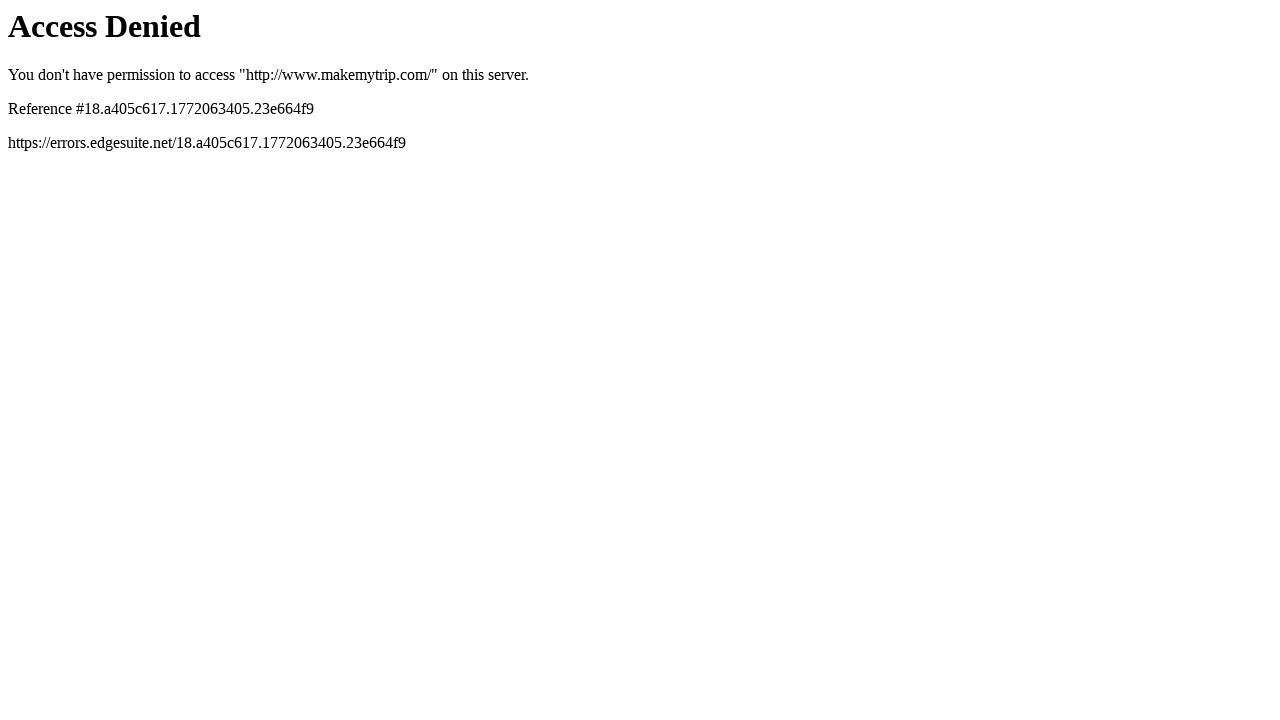

Navigated to http://makemytrip.com
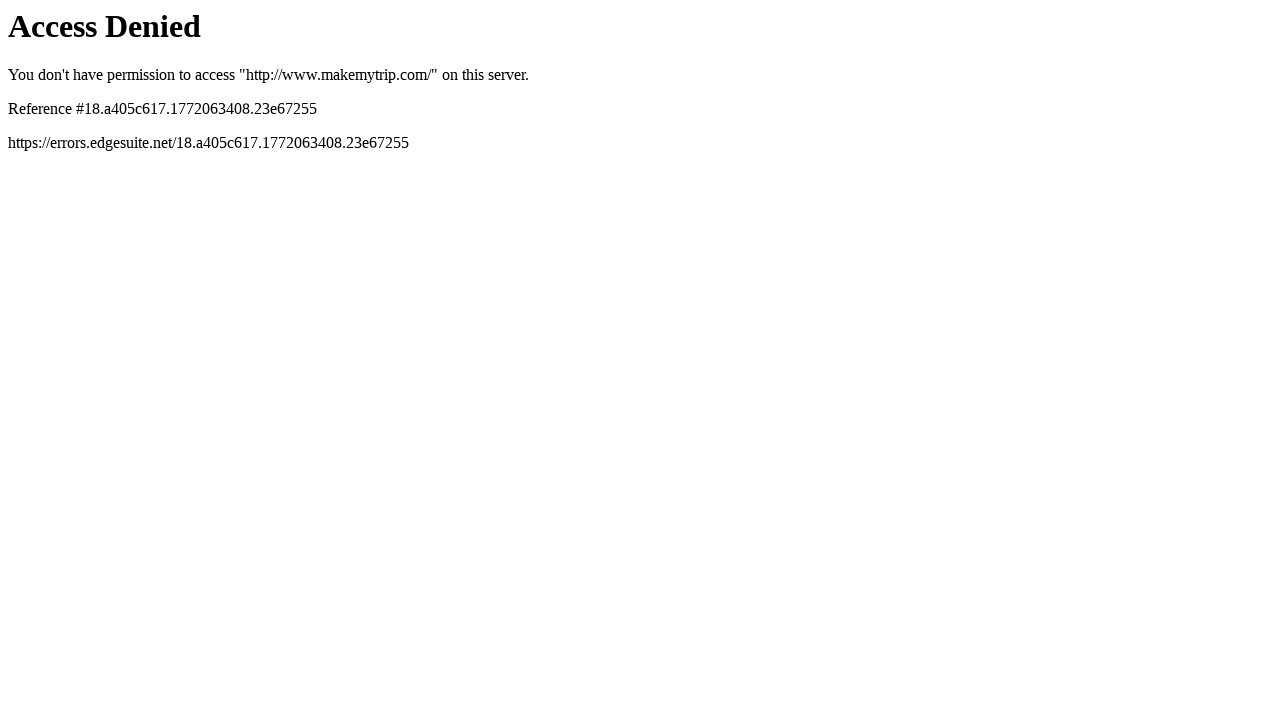

Page reached networkidle state - all non-image resources loaded
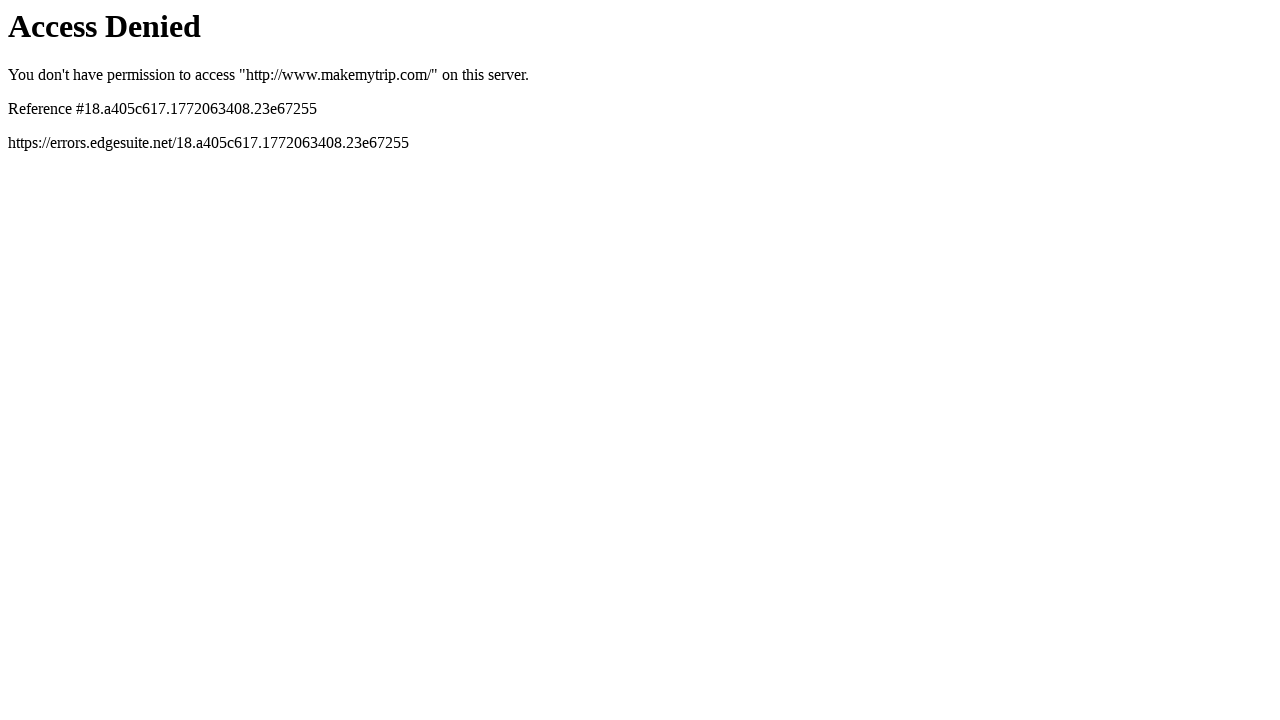

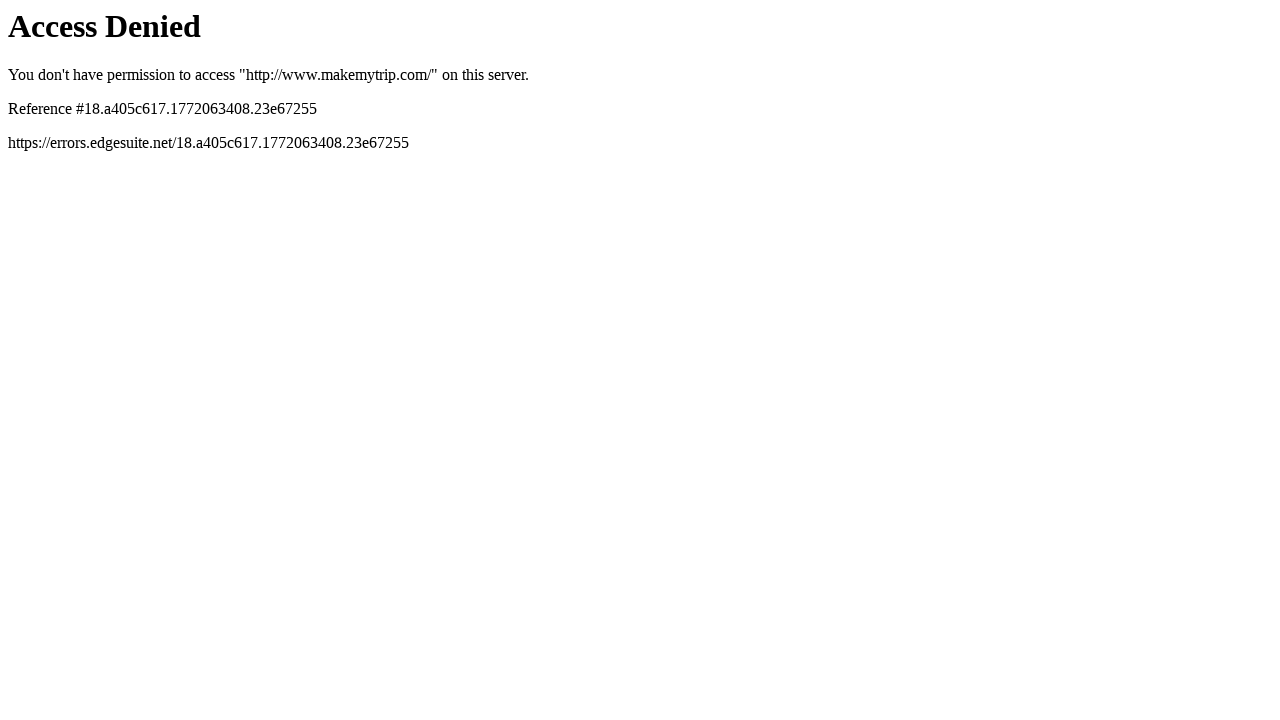